Tests drag and drop functionality on jQuery UI demo page by dragging an element and dropping it onto a target area within an iframe

Starting URL: https://jqueryui.com/droppable/

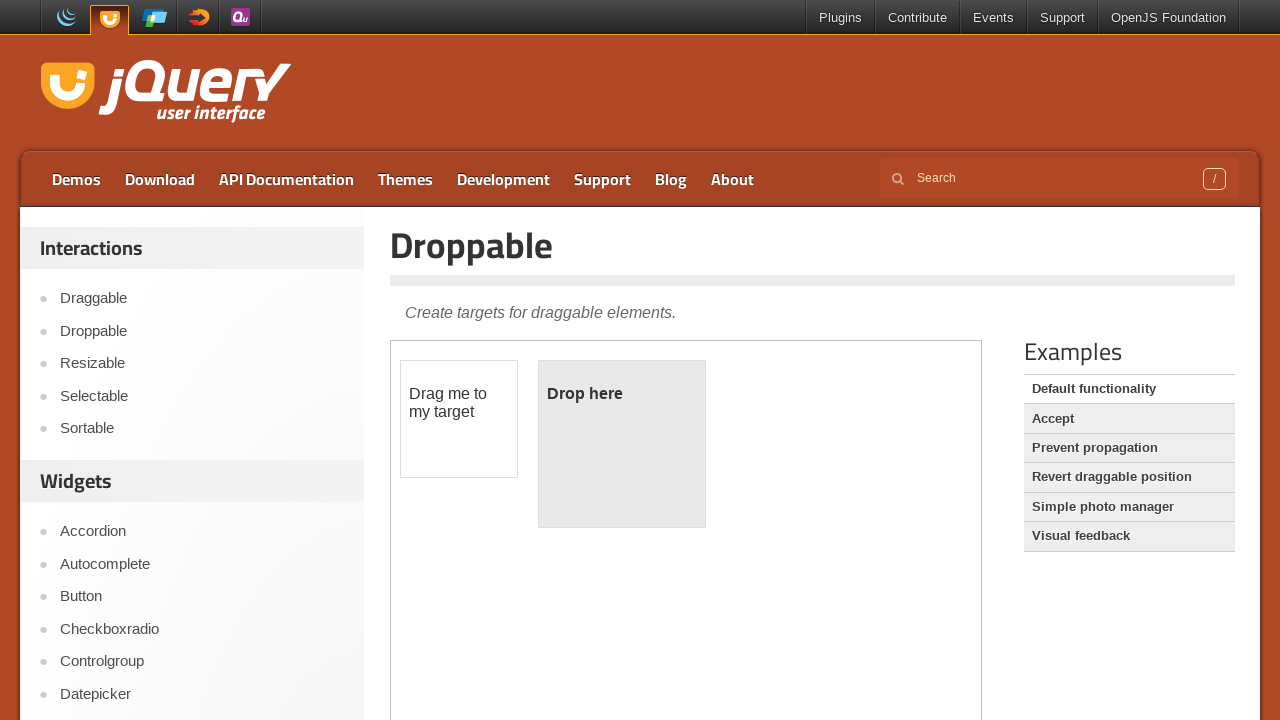

Navigated to jQuery UI droppable demo page
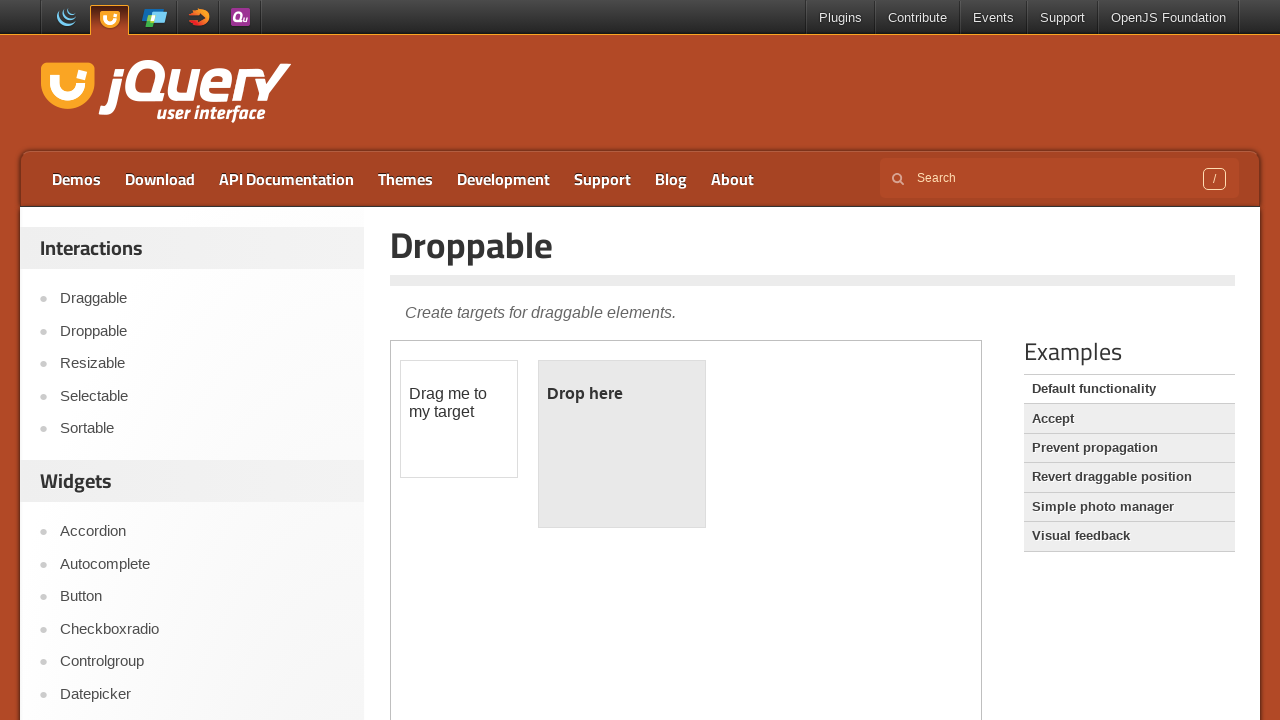

Located iframe containing drag and drop demo
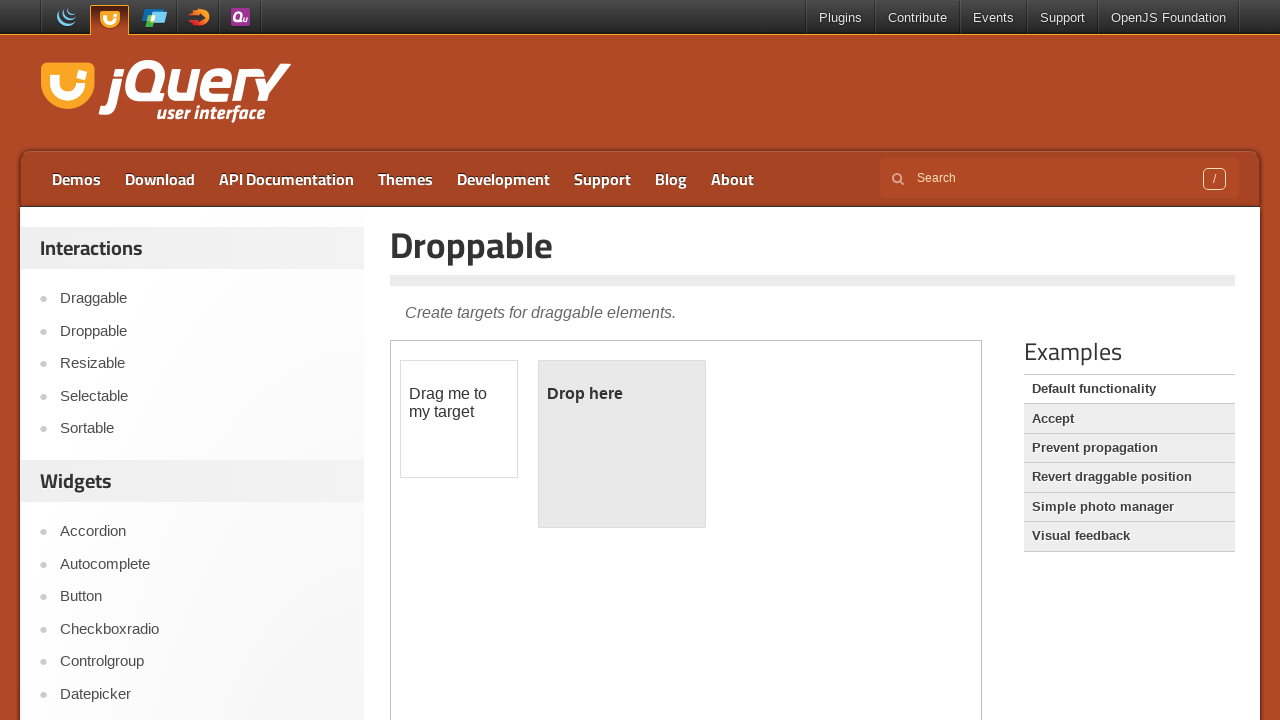

Located draggable element within iframe
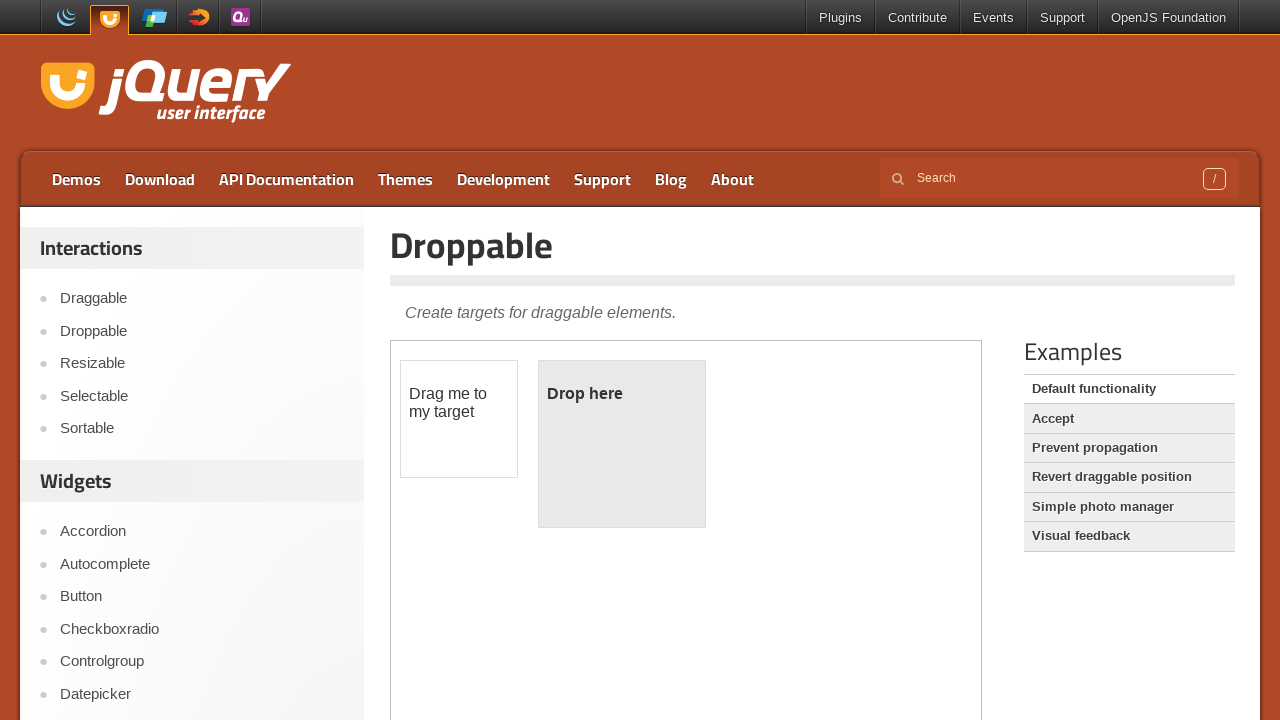

Located droppable target element within iframe
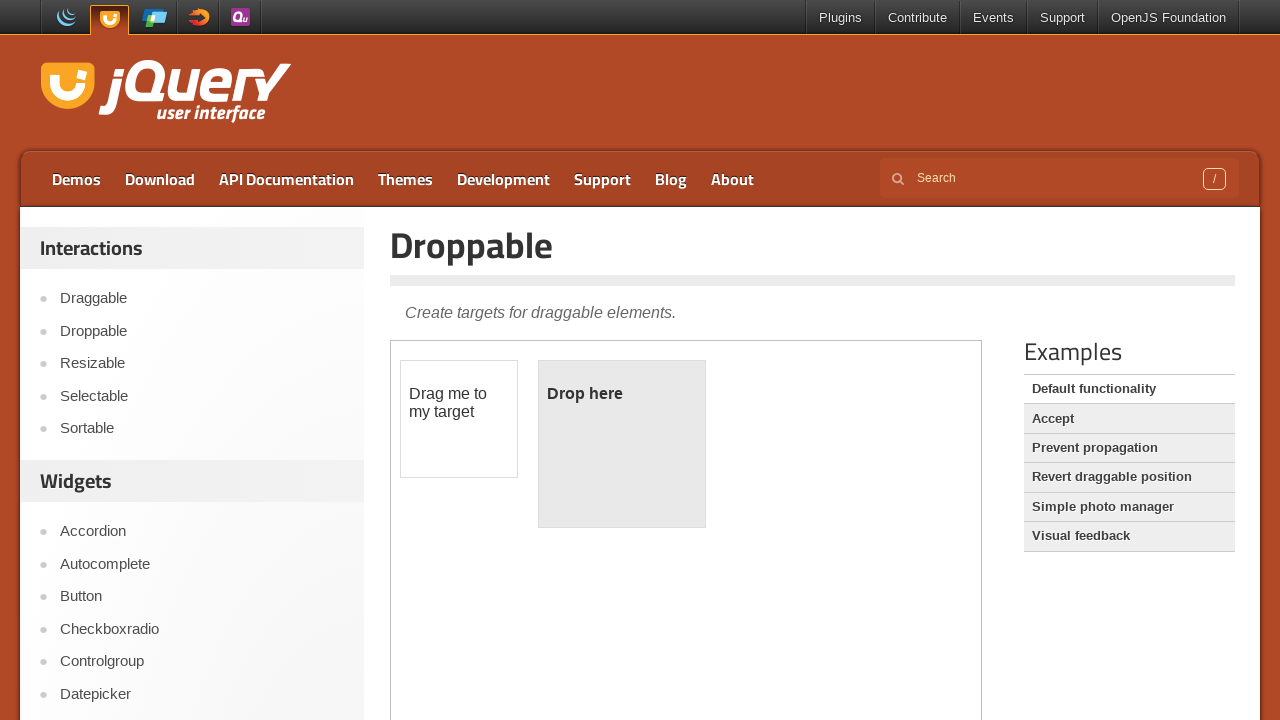

Dragged draggable element onto droppable target at (622, 444)
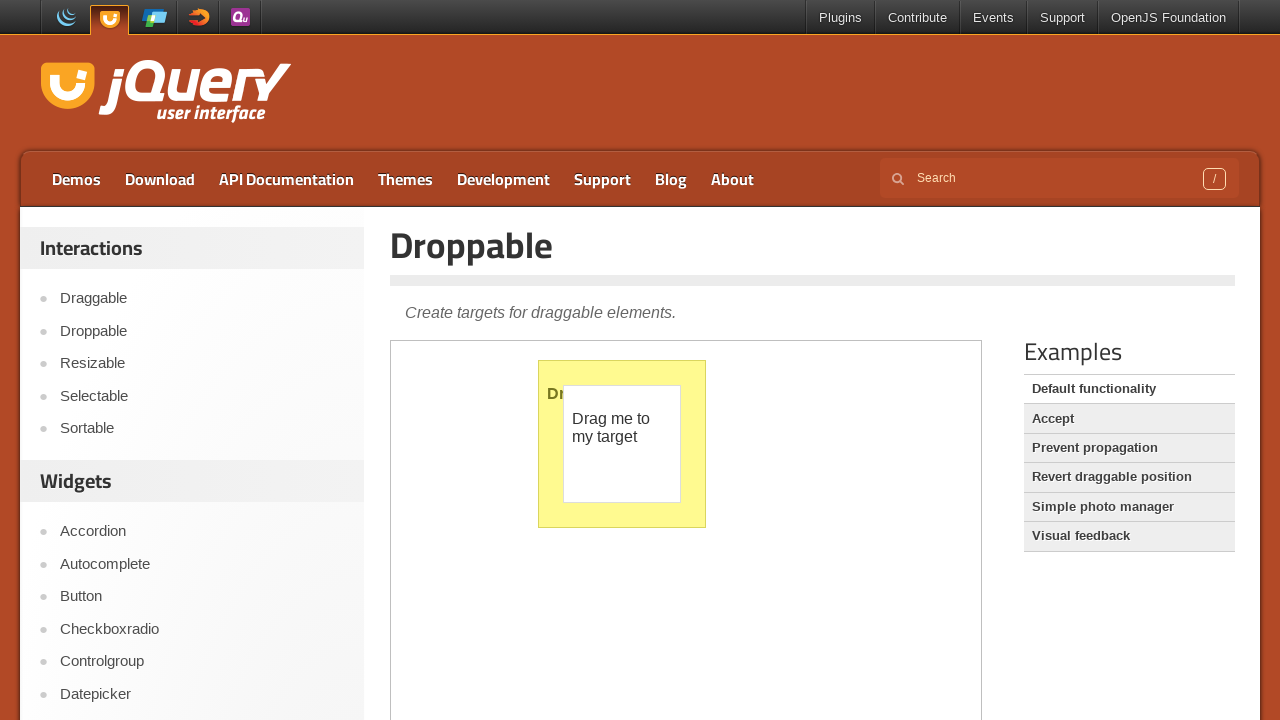

Waited for drag and drop animation to complete
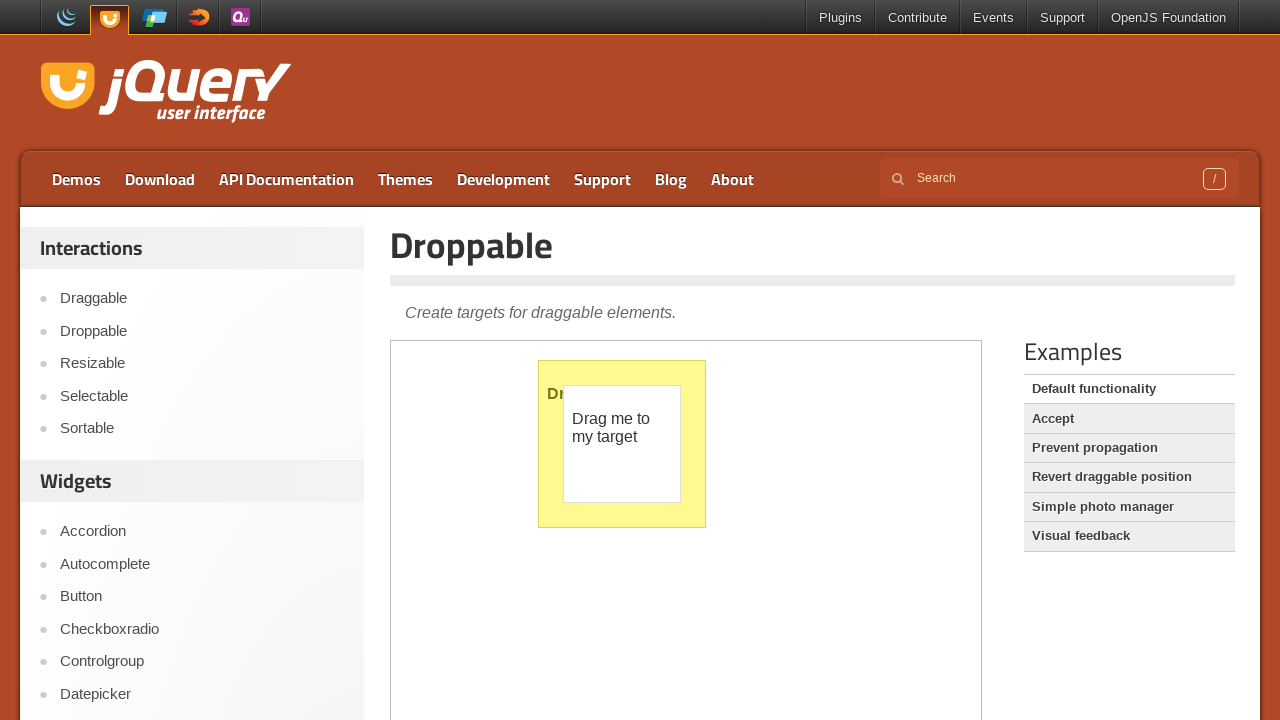

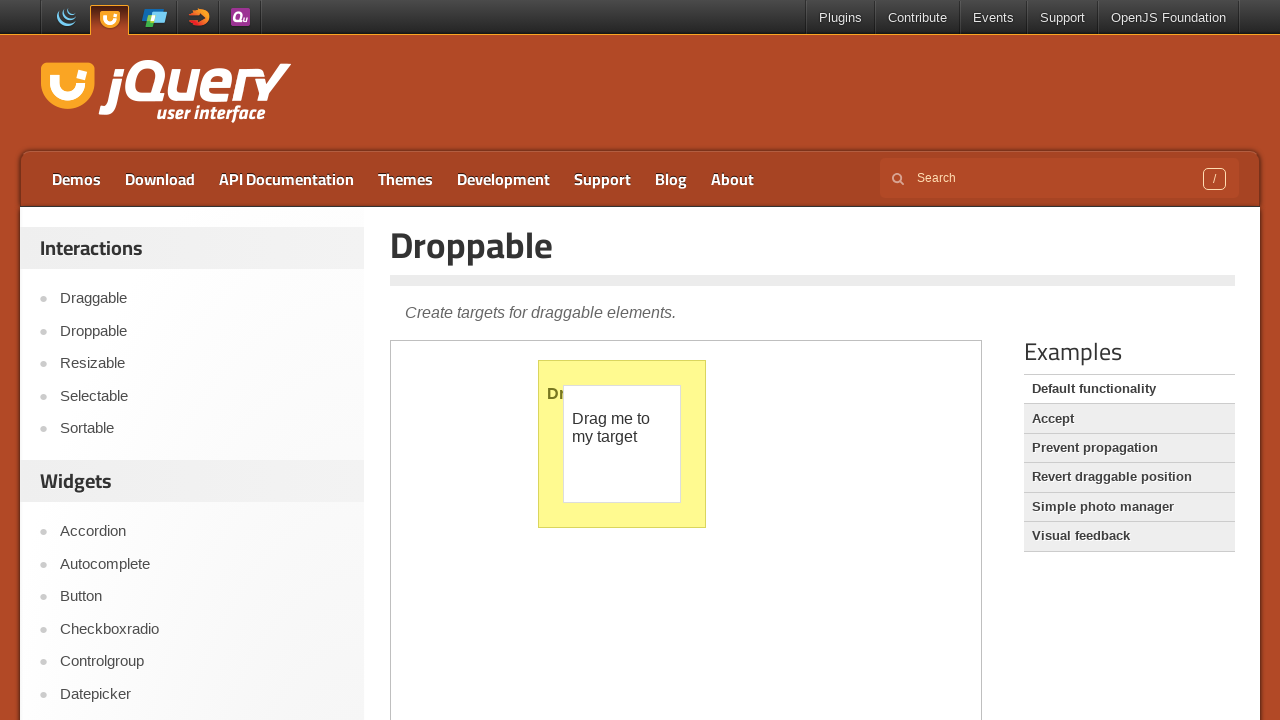